Tests the contact form functionality by navigating to the Contact page, filling in name, email, subject, and message fields, then submitting the form and verifying the confirmation message appears.

Starting URL: https://alchemy.hguy.co/lms/

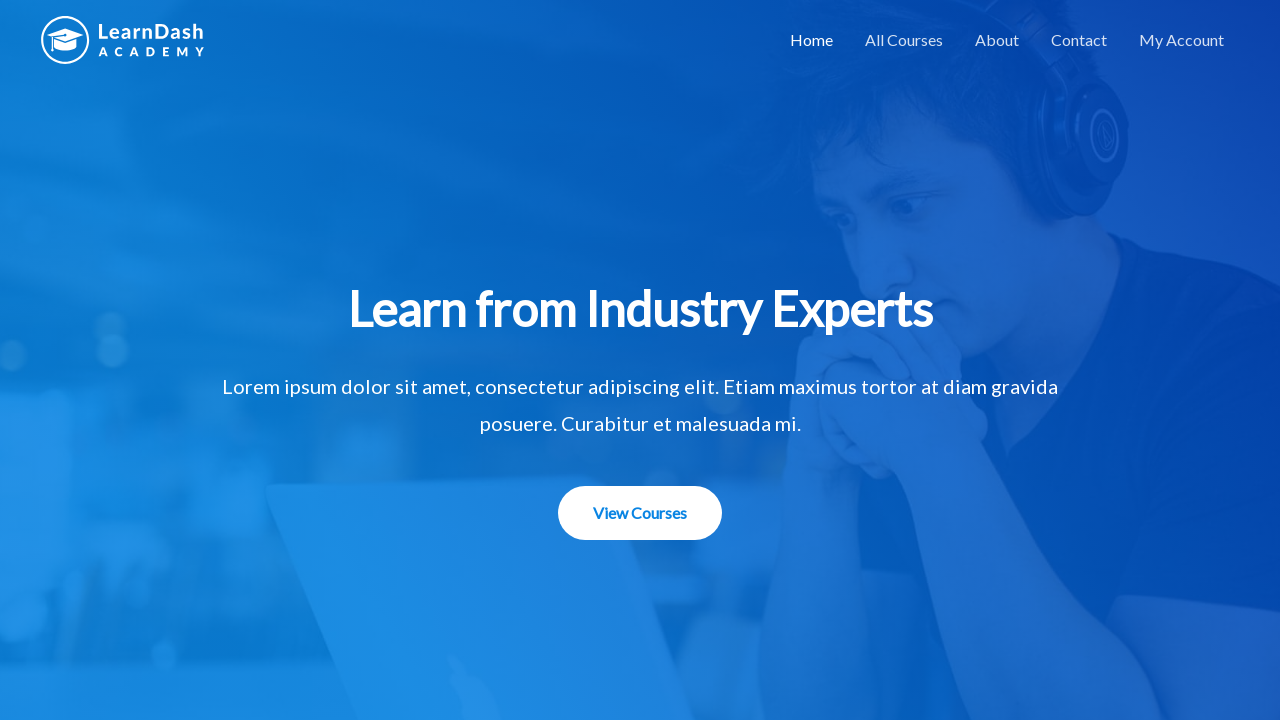

Clicked Contact link to navigate to contact page at (1079, 40) on a:text('Contact')
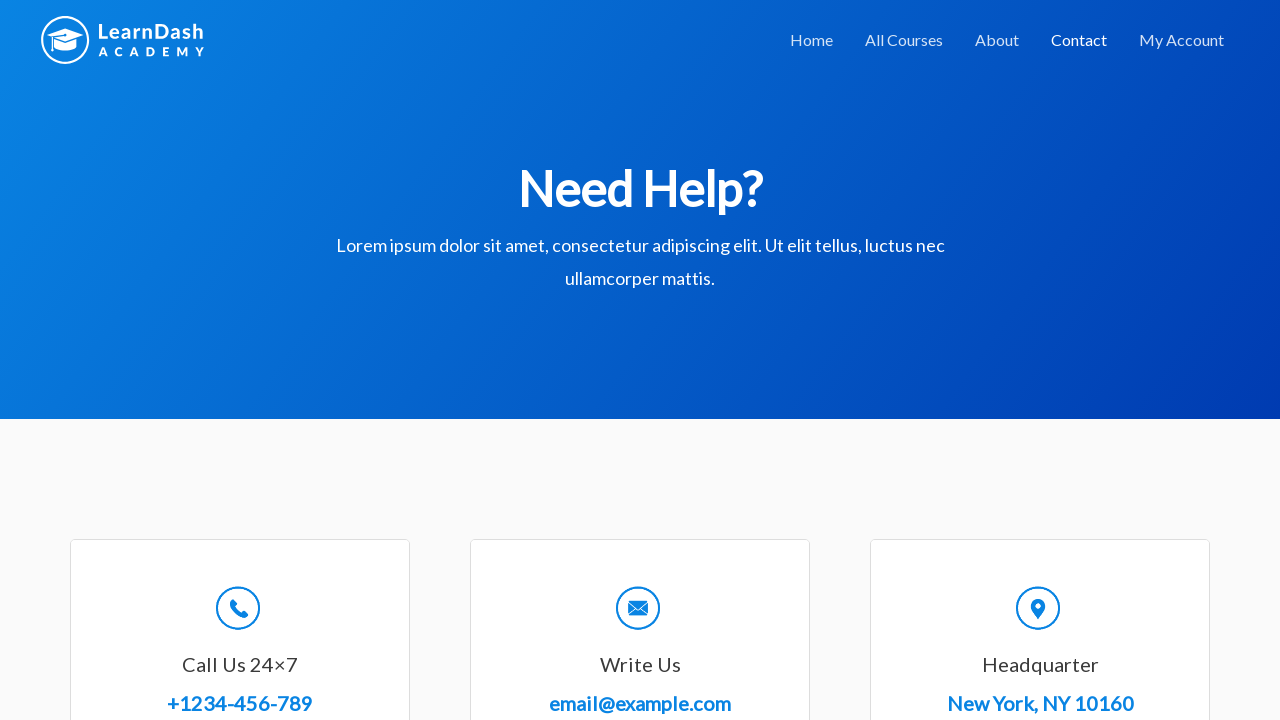

Filled name field with 'Rup Meh' on input#wpforms-8-field_0
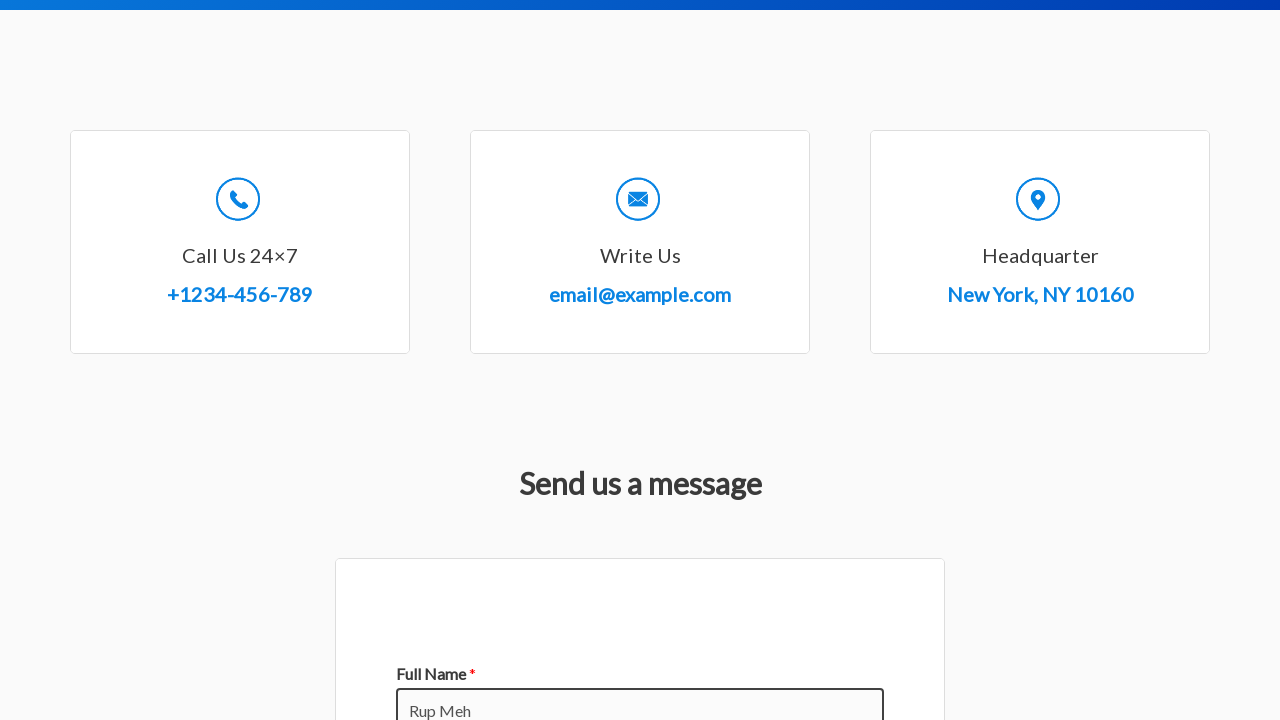

Filled email field with 'rupmehta@gmail.com' on input[type='email']
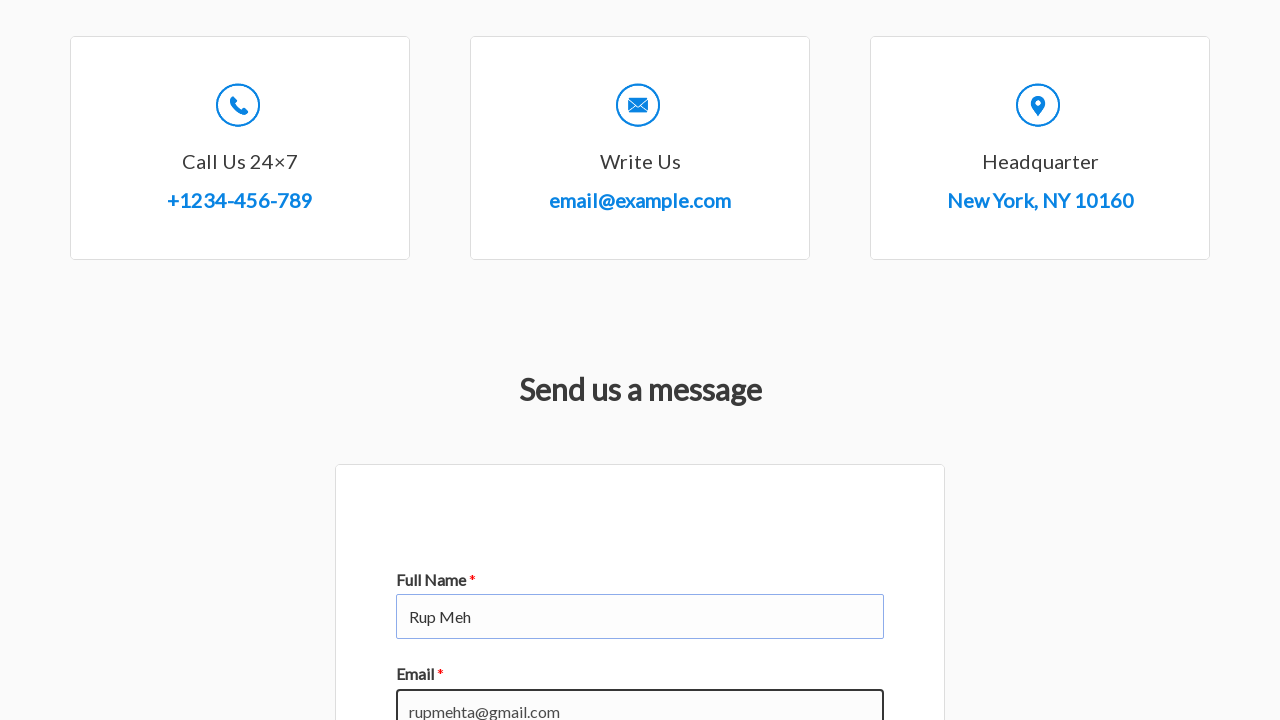

Filled subject field with 'Science' on input#wpforms-8-field_3
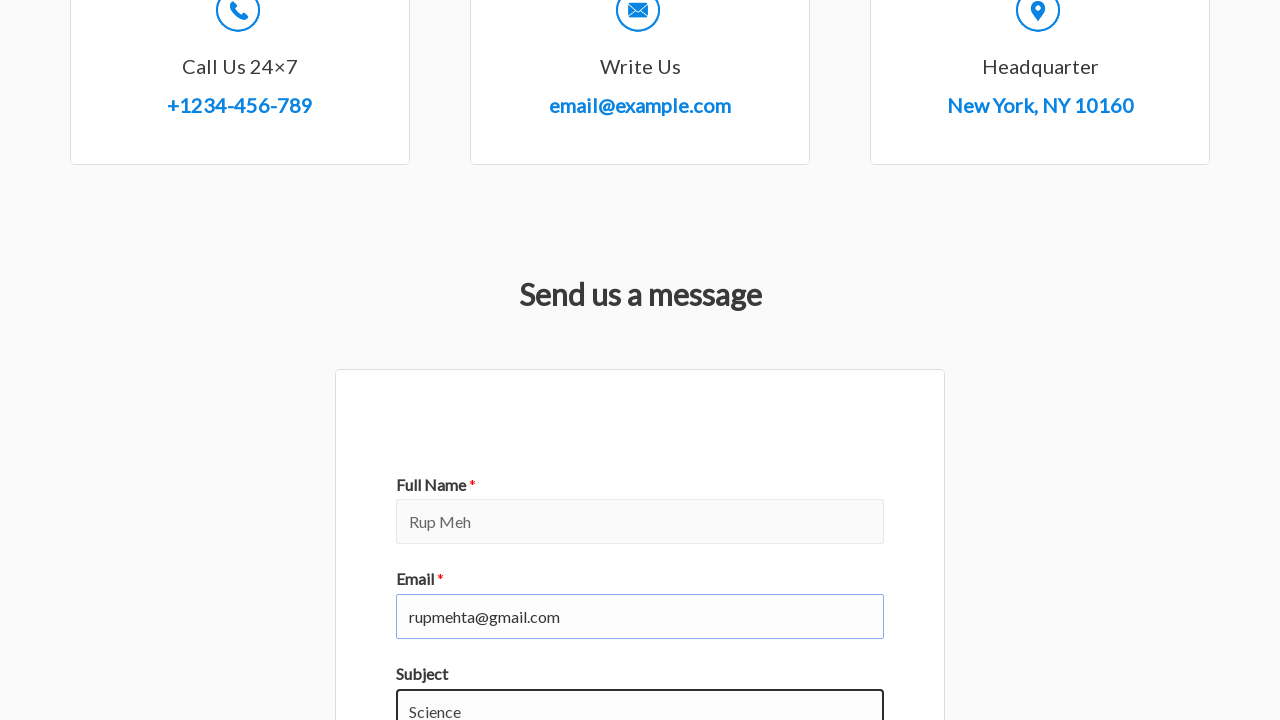

Filled message textarea with 'Form complete' on textarea.wpforms-field-medium
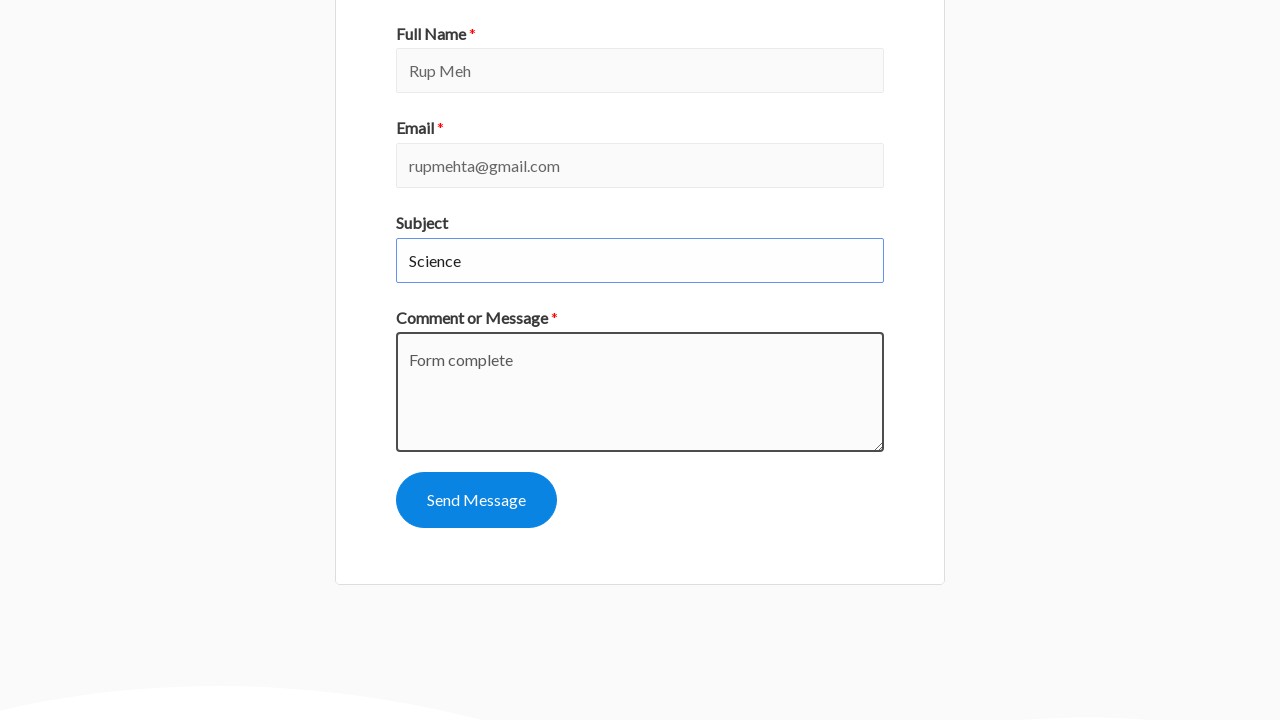

Clicked Send Message button to submit the form at (476, 500) on button:has-text('Send Message')
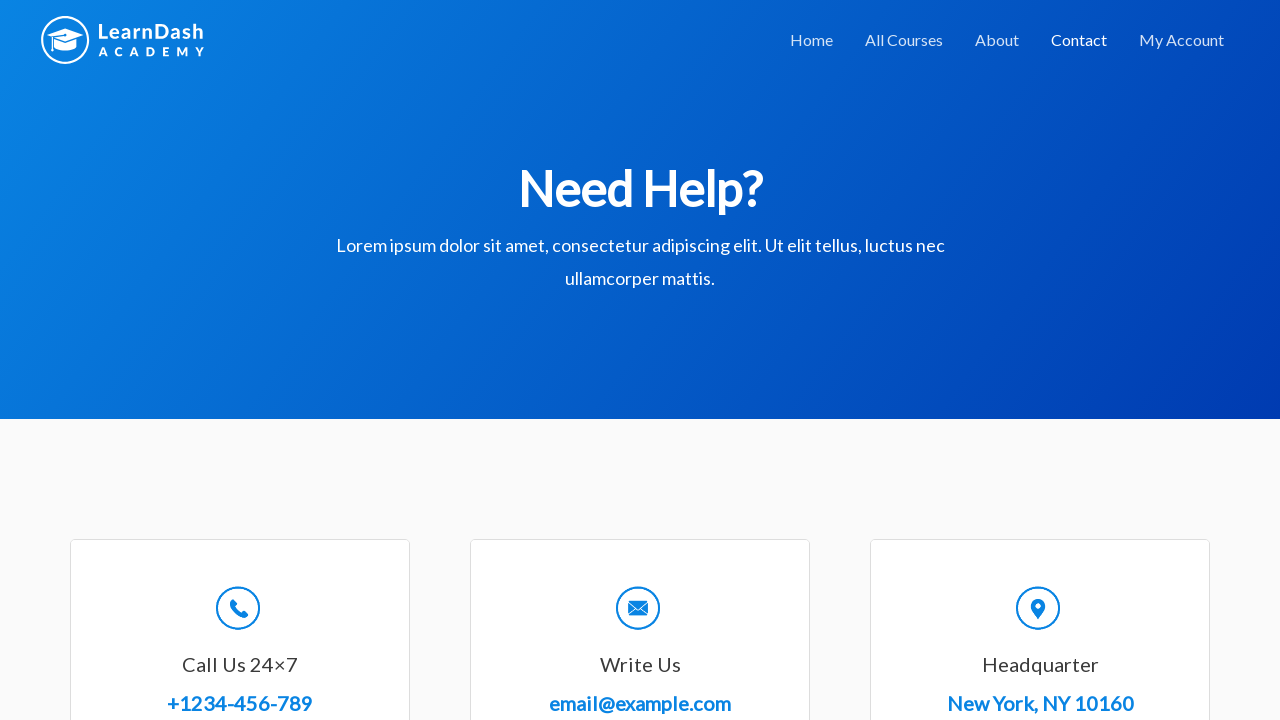

Confirmation message appeared after form submission
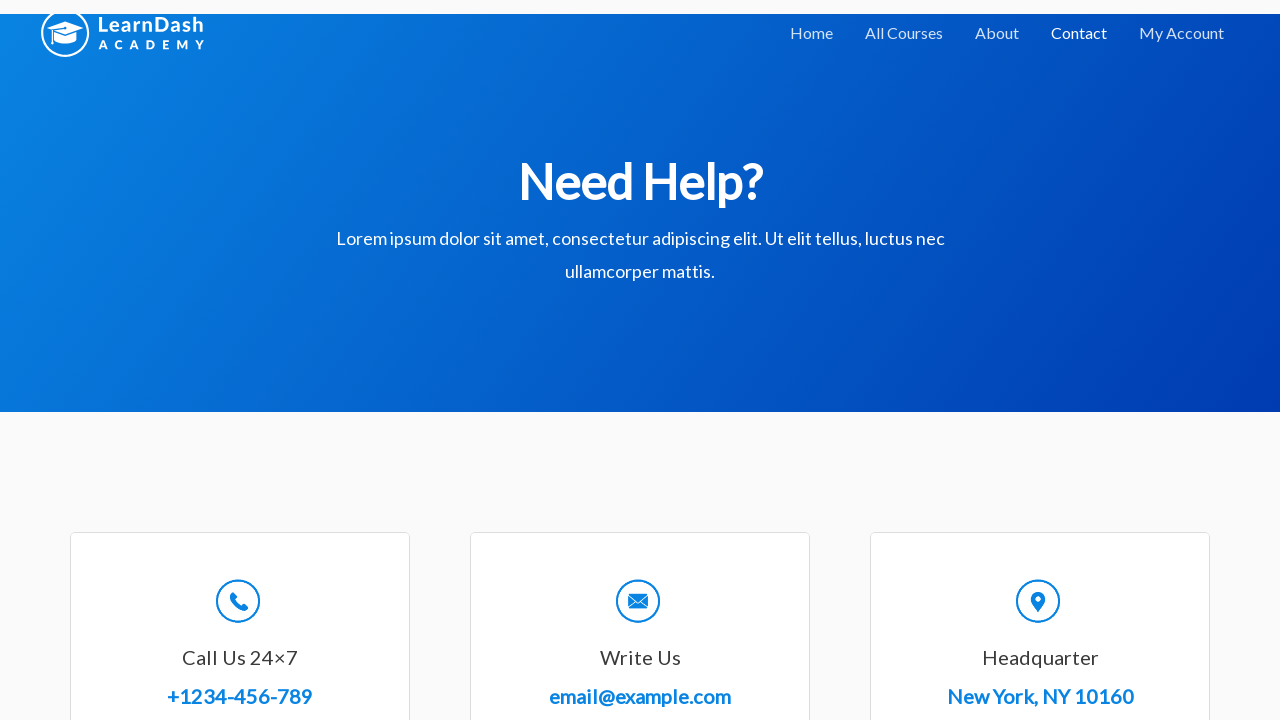

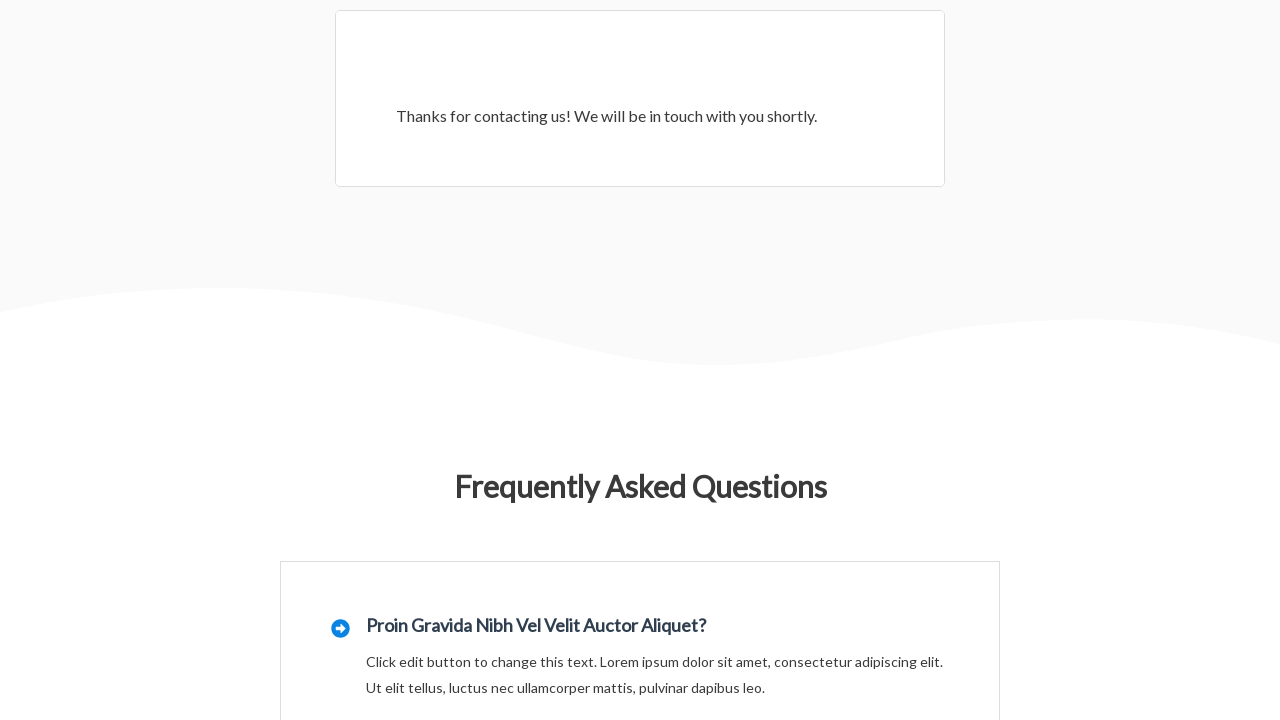